Tests the Click Me button by clicking it and verifying that the dynamic click message appears while the double click message does not appear.

Starting URL: https://demoqa.com/buttons

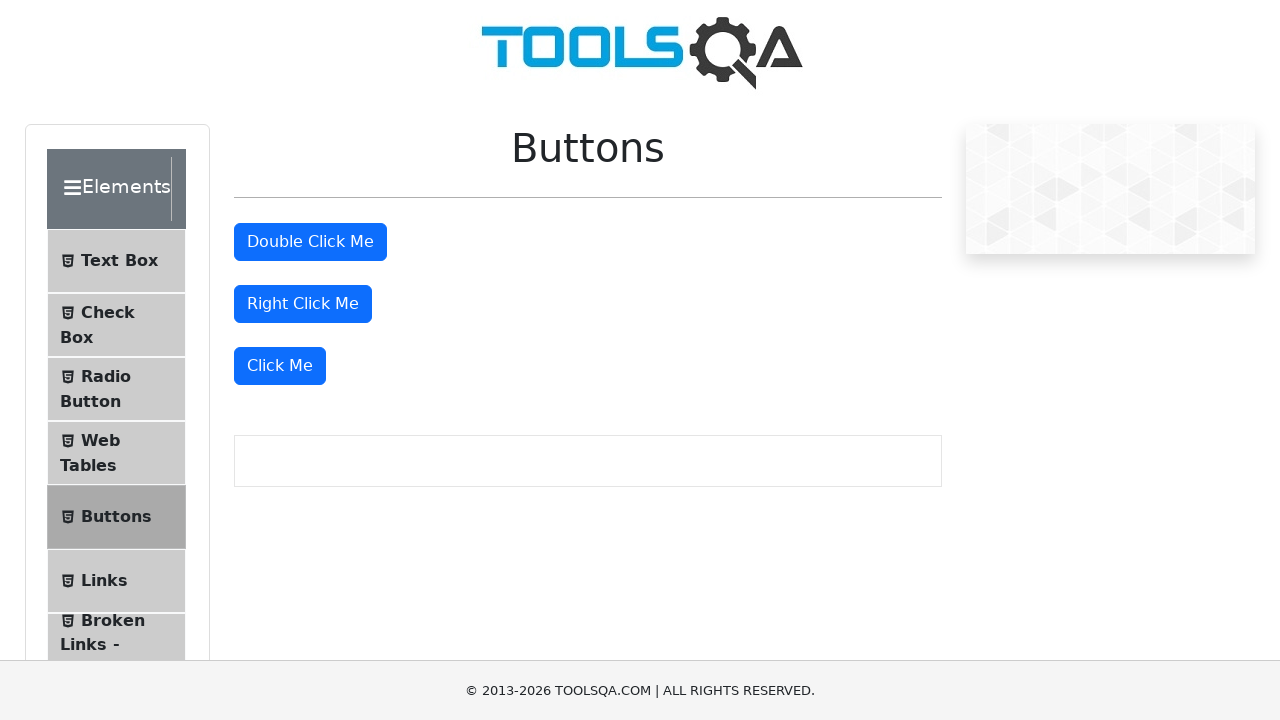

Clicked the 'Click Me' button at (280, 366) on internal:role=button[name="Click Me"s]
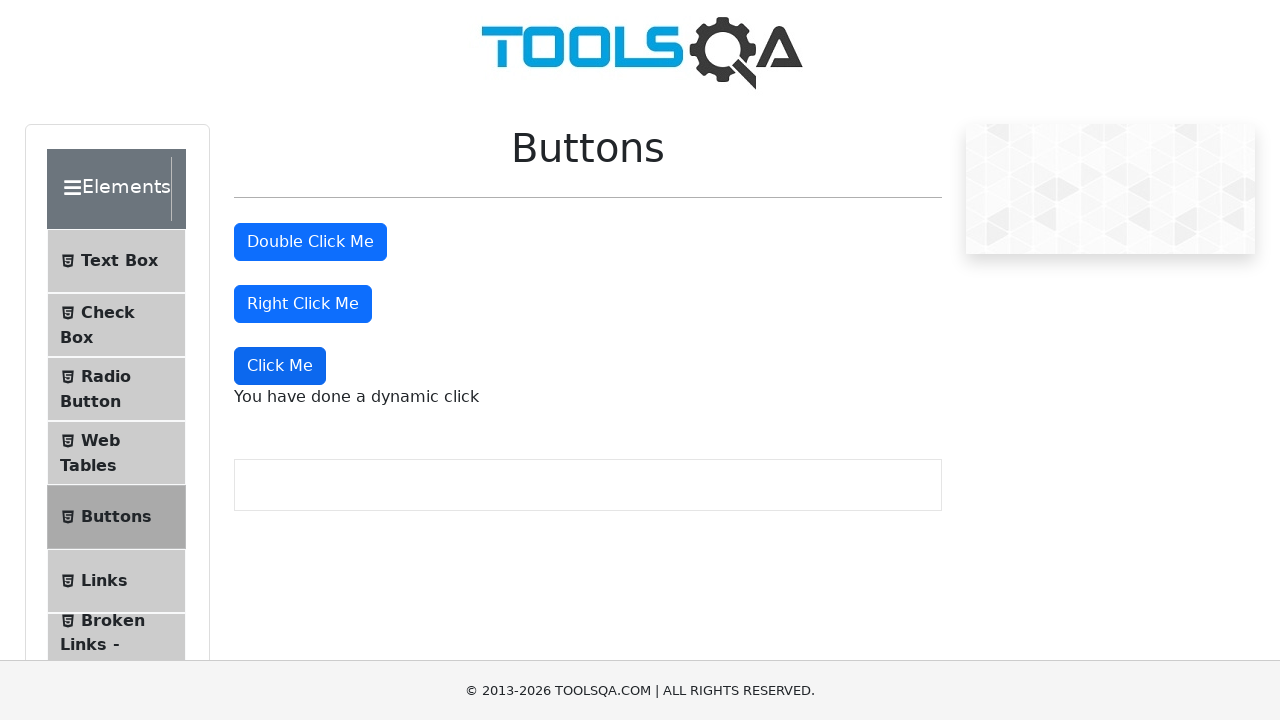

Verified 'You have done a dynamic click' text is visible
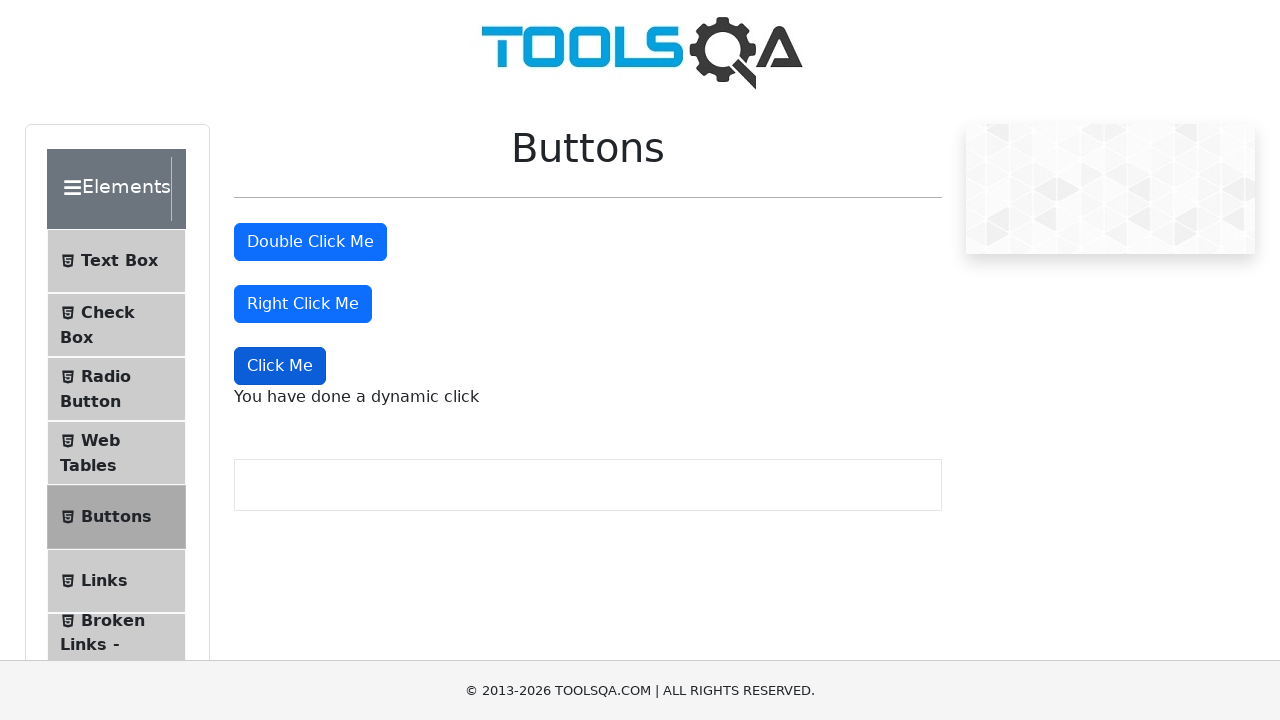

Verified 'You have done a double click' text is not visible
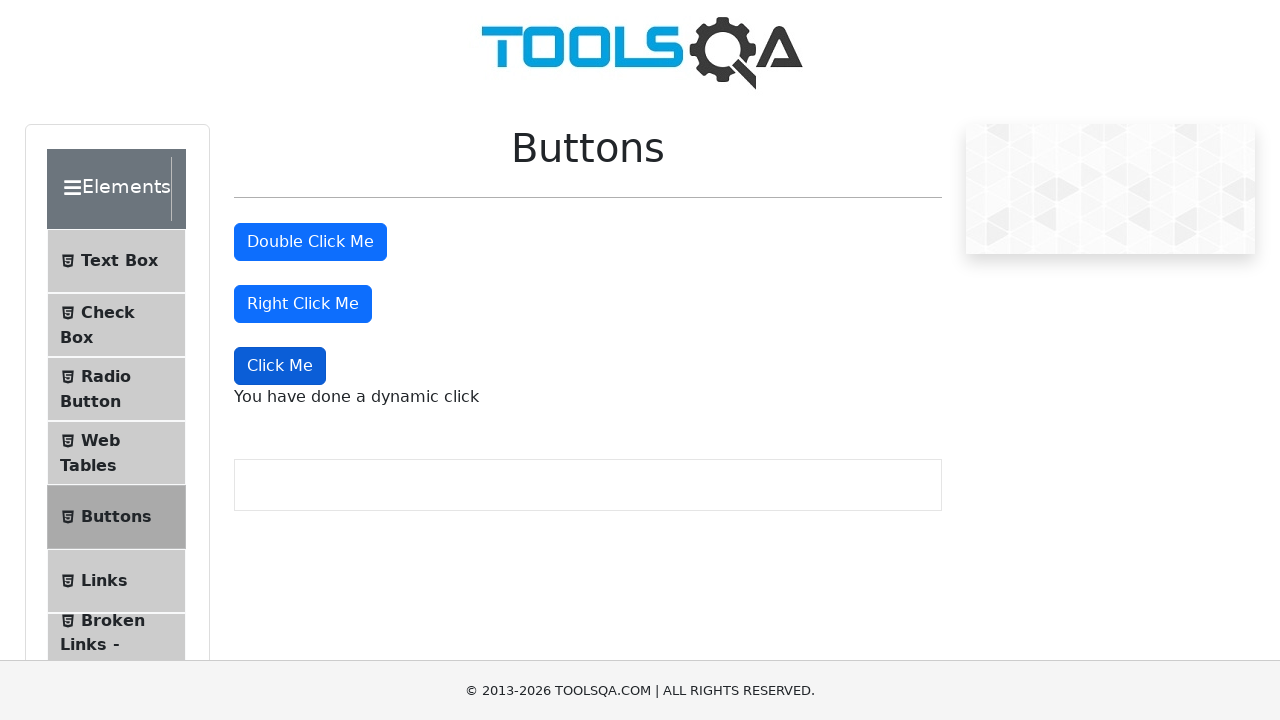

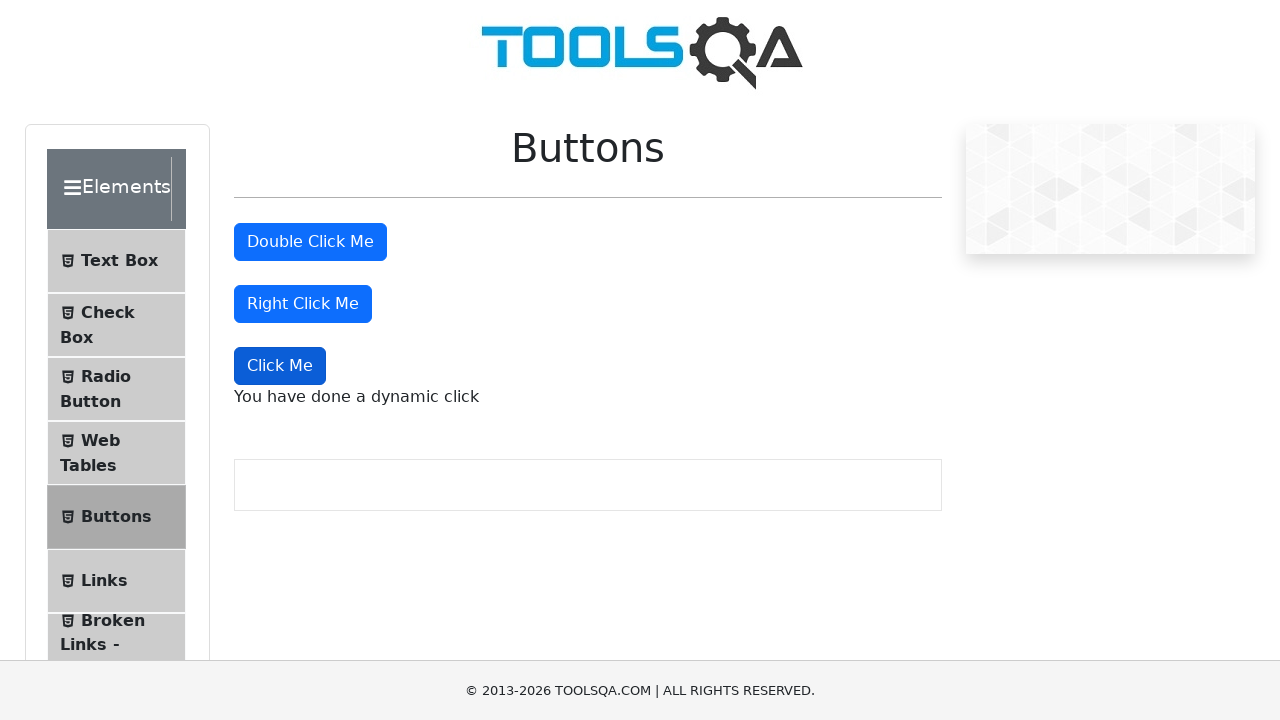